Tests marking individual todo items as complete using their toggle checkboxes

Starting URL: https://demo.playwright.dev/todomvc

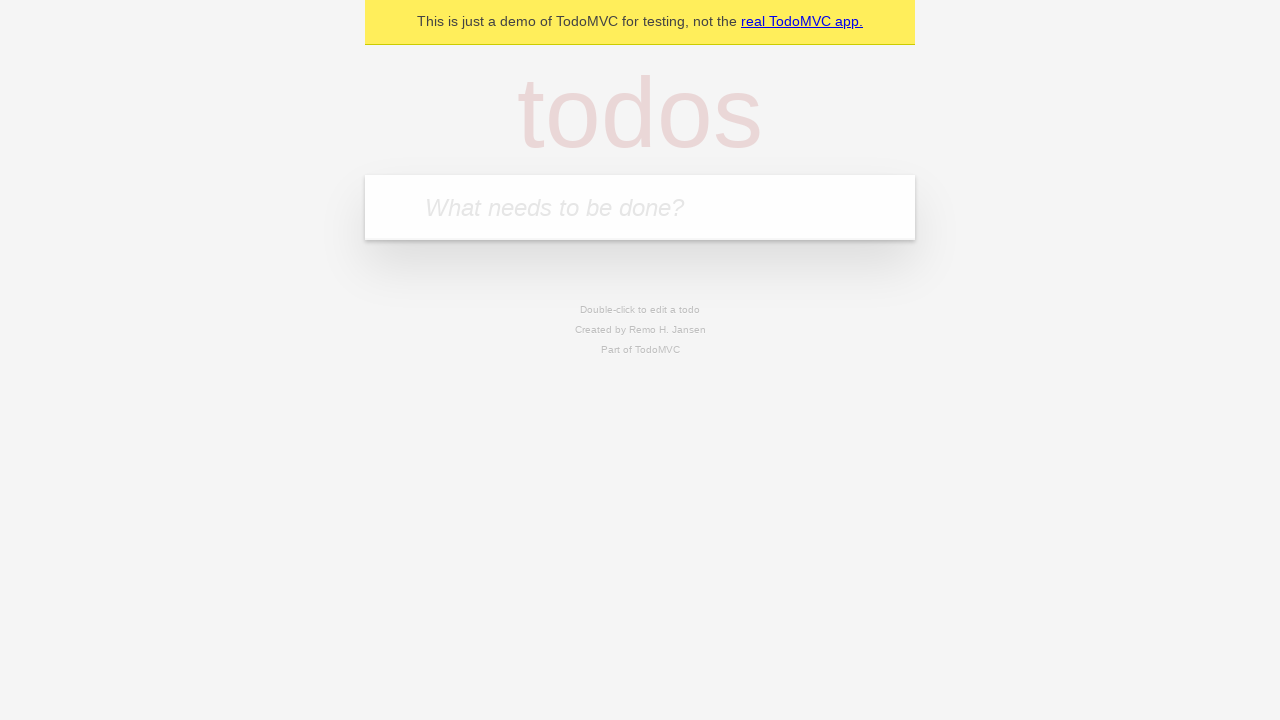

Filled new todo input with 'buy some cheese' on .new-todo
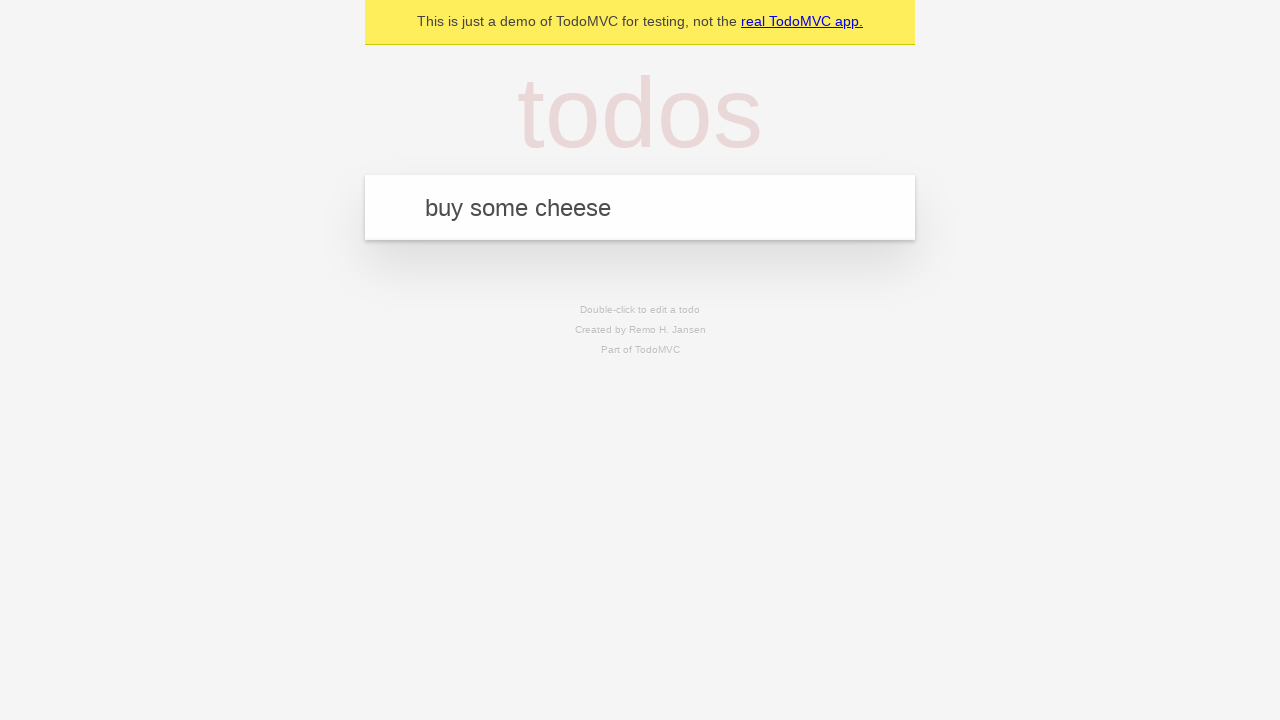

Pressed Enter to create first todo item on .new-todo
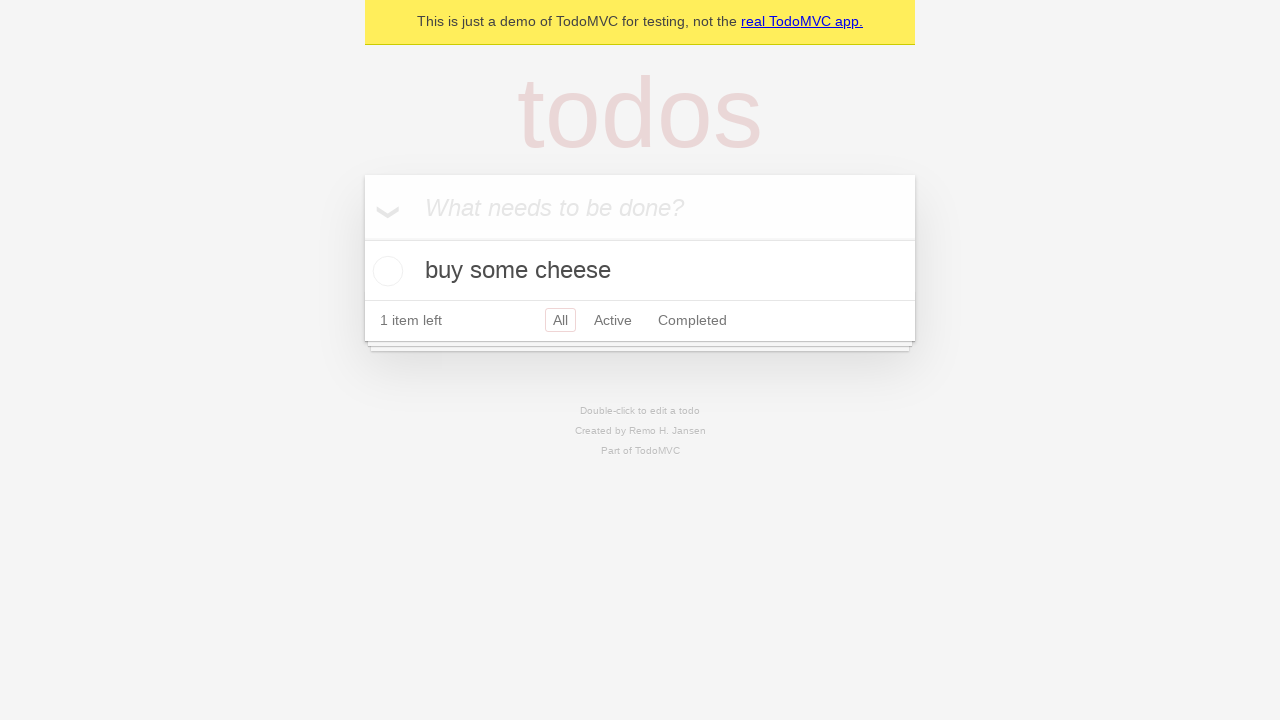

Filled new todo input with 'feed the cat' on .new-todo
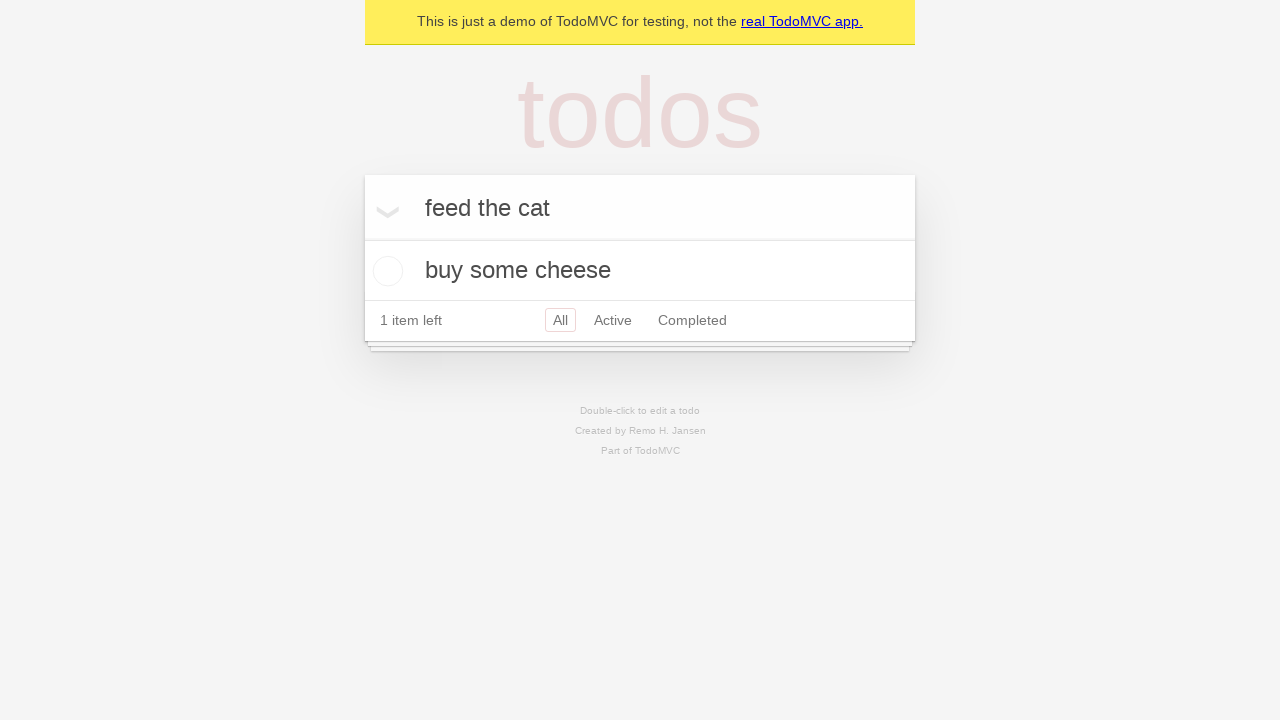

Pressed Enter to create second todo item on .new-todo
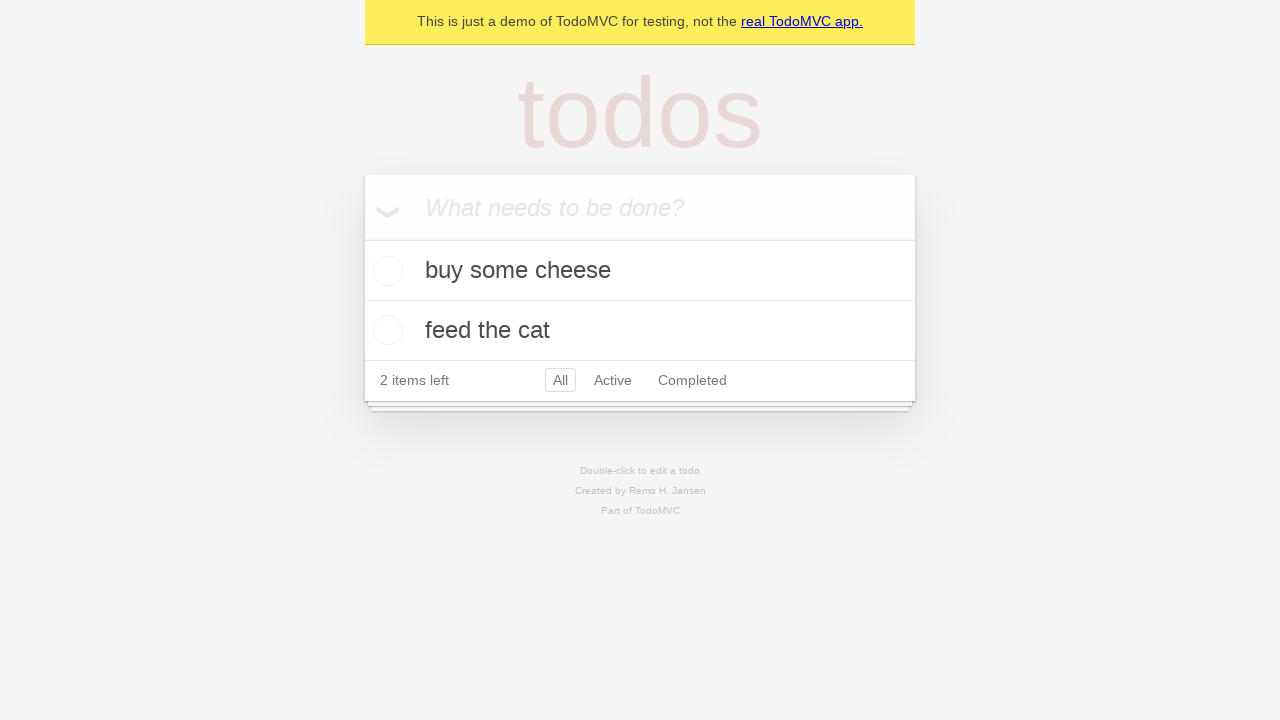

Marked first todo item as complete at (385, 271) on .todo-list li >> nth=0 >> .toggle
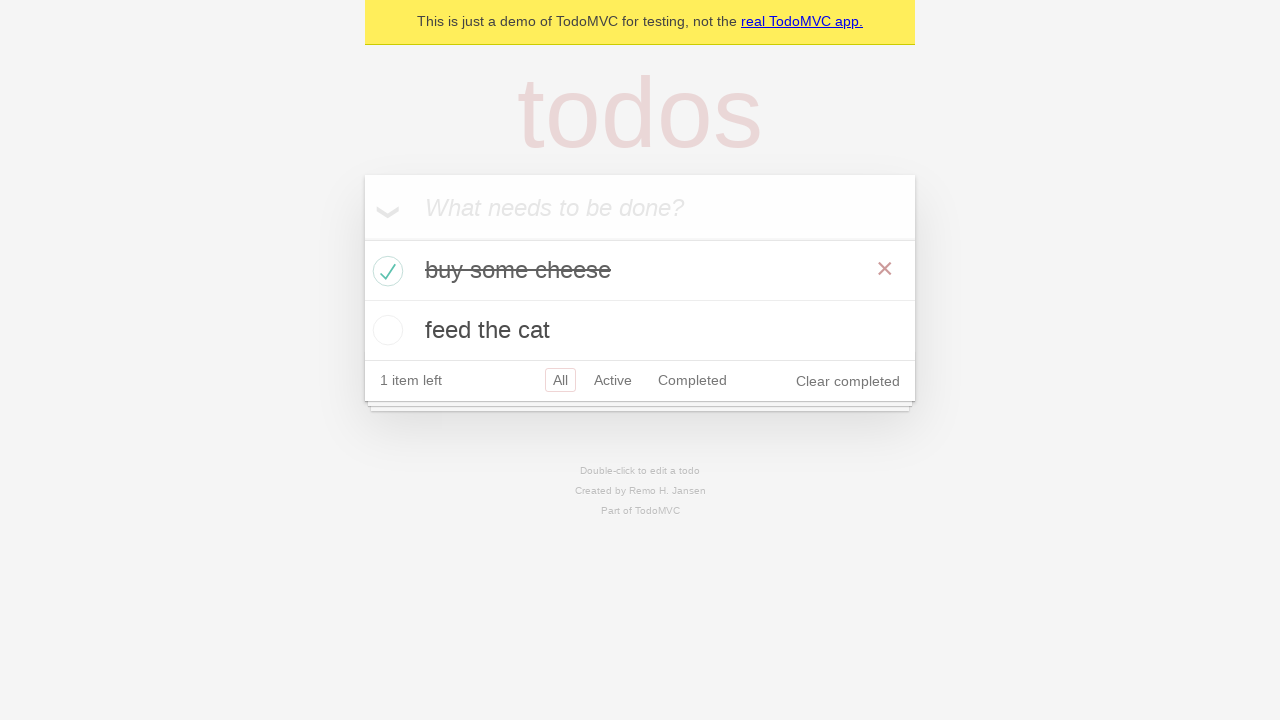

Marked second todo item as complete at (385, 330) on .todo-list li >> nth=1 >> .toggle
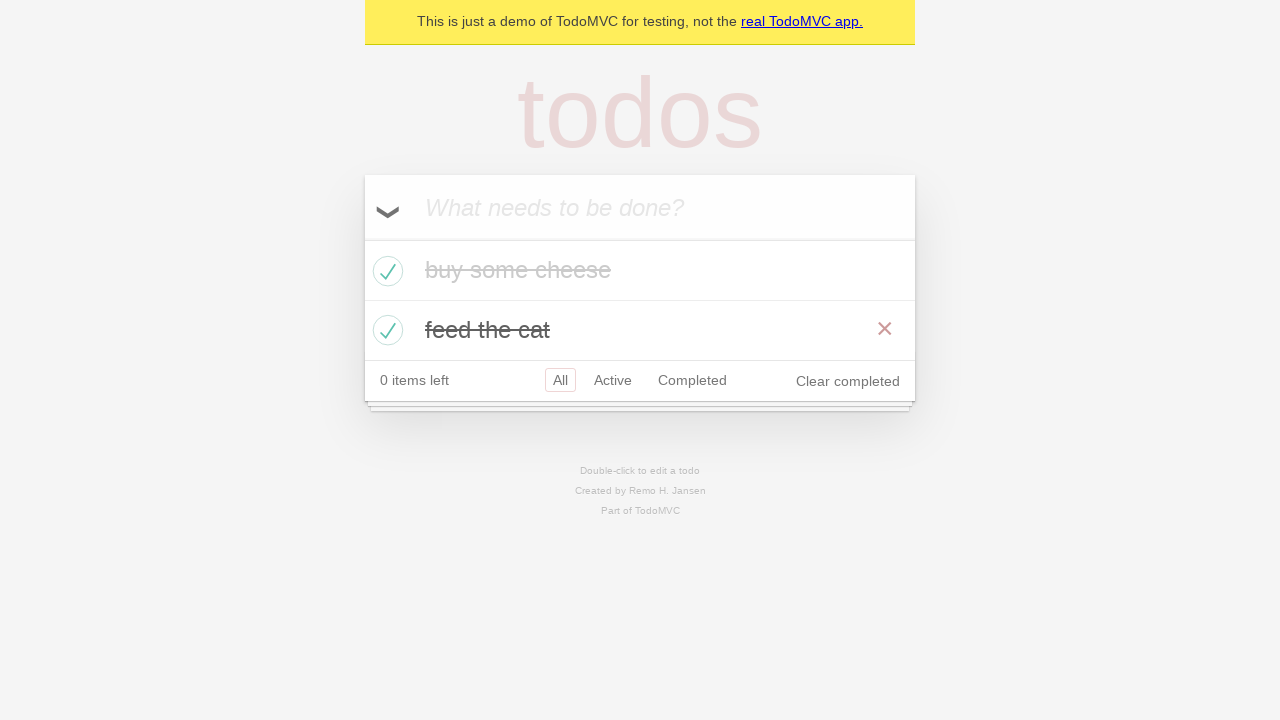

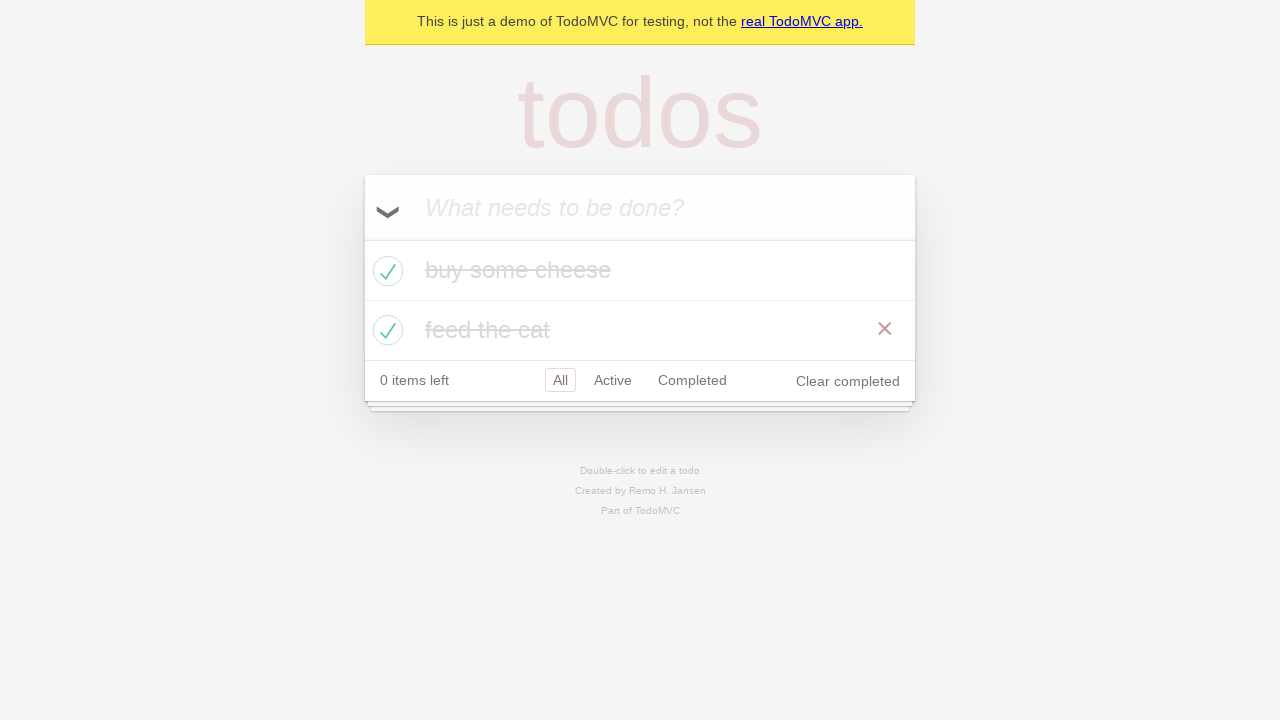